Tests hyperlink functionality by clicking on a partial link text

Starting URL: https://www.leafground.com/link.xhtml

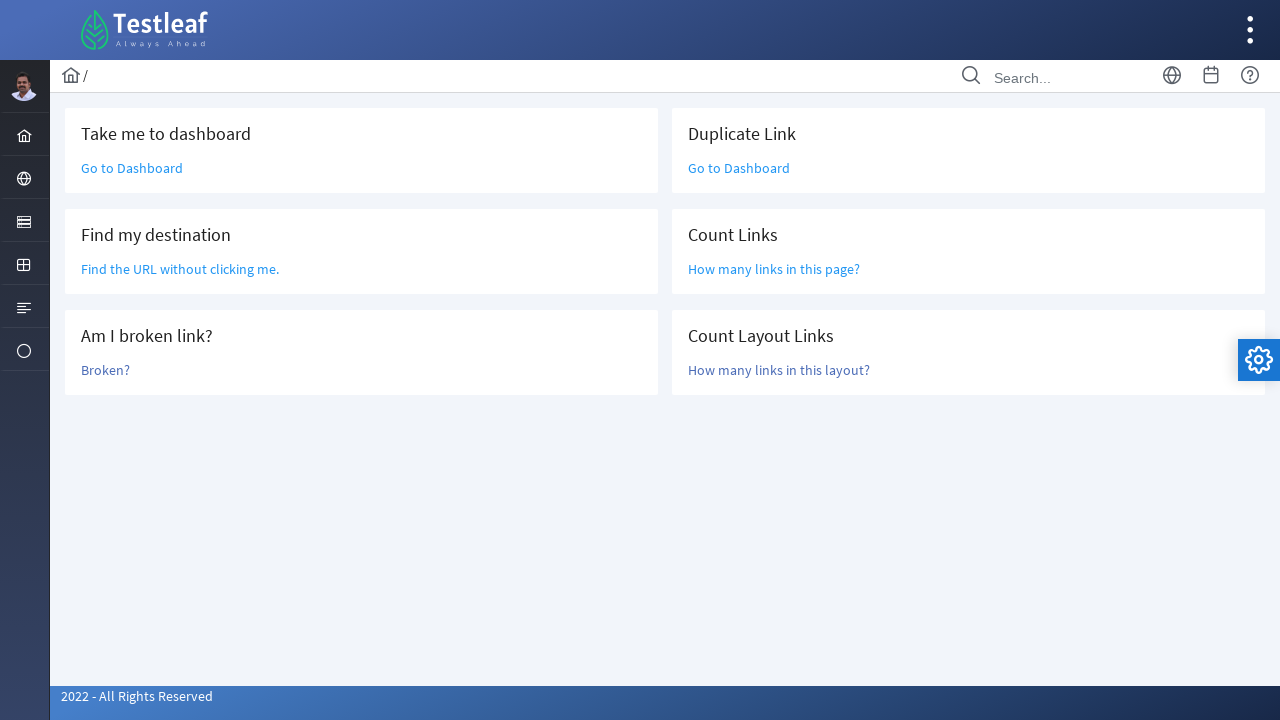

Clicked hyperlink containing partial text 'without clicking me.' at (180, 269) on text=without clicking me.
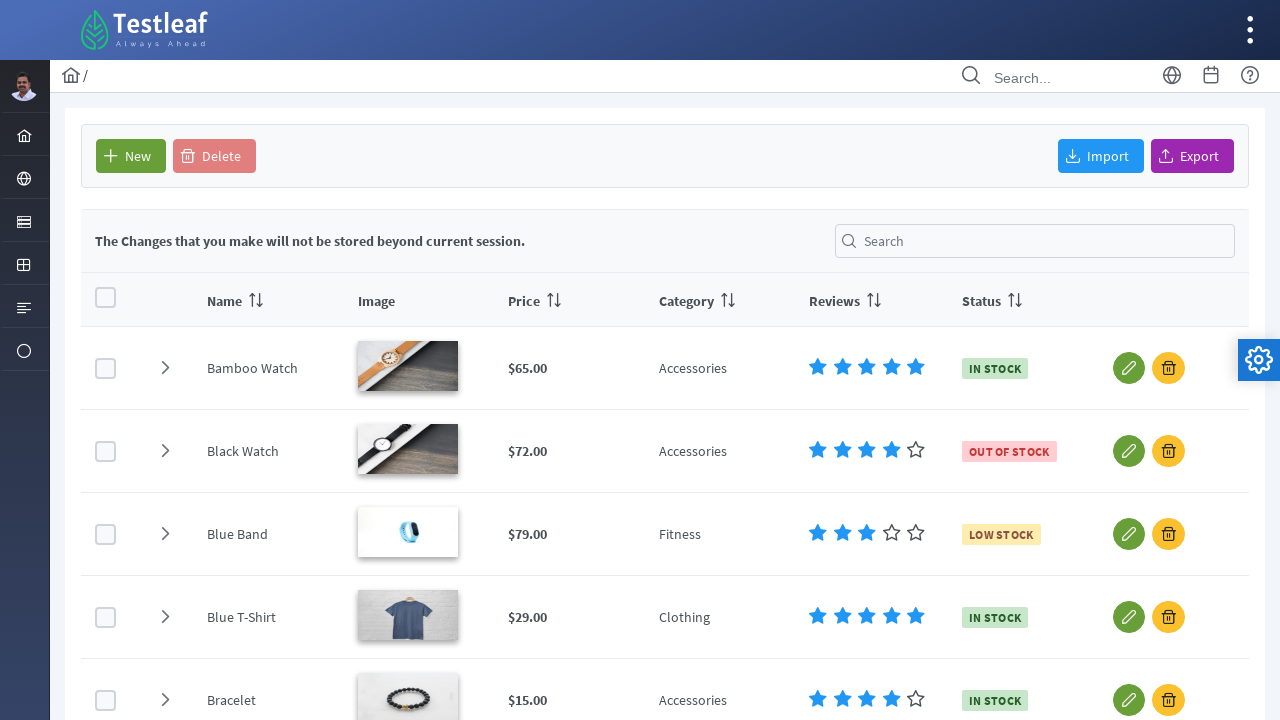

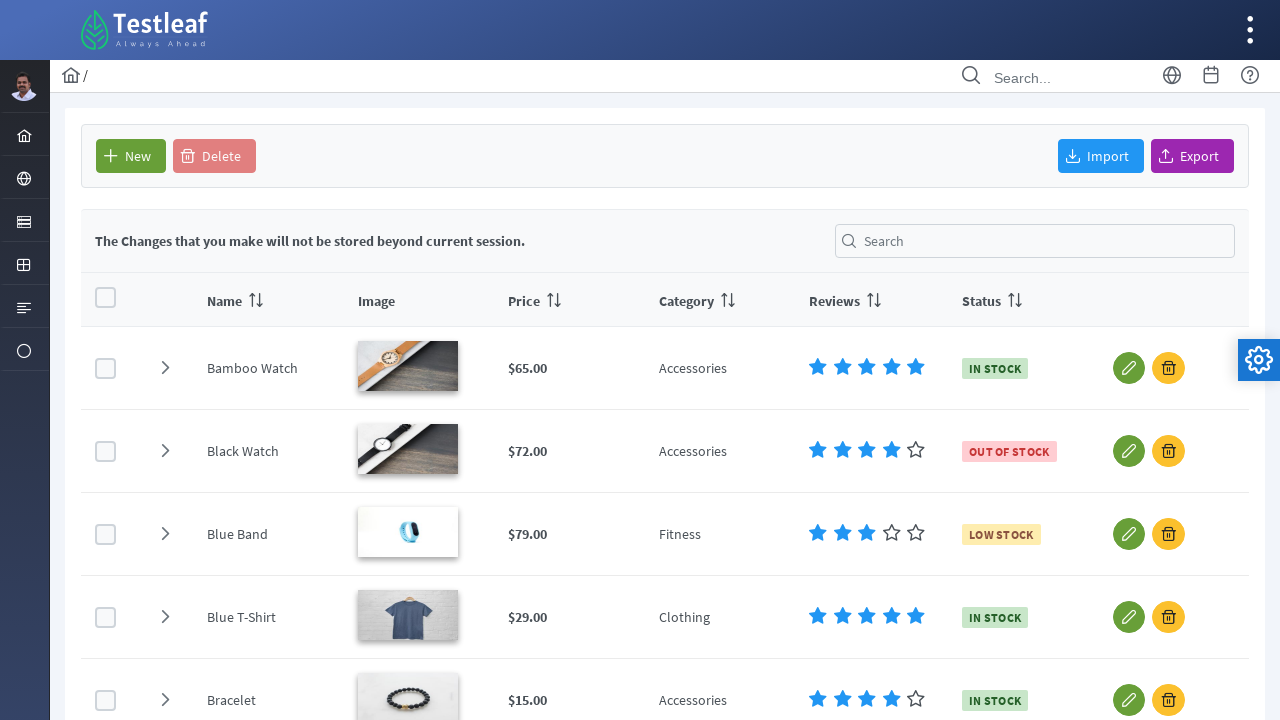